Tests a To-Do list application by adding multiple tasks and verifying they appear in the list. The test fills in task names and clicks the add button for each task.

Starting URL: https://training-support.net/webelements/todo-list

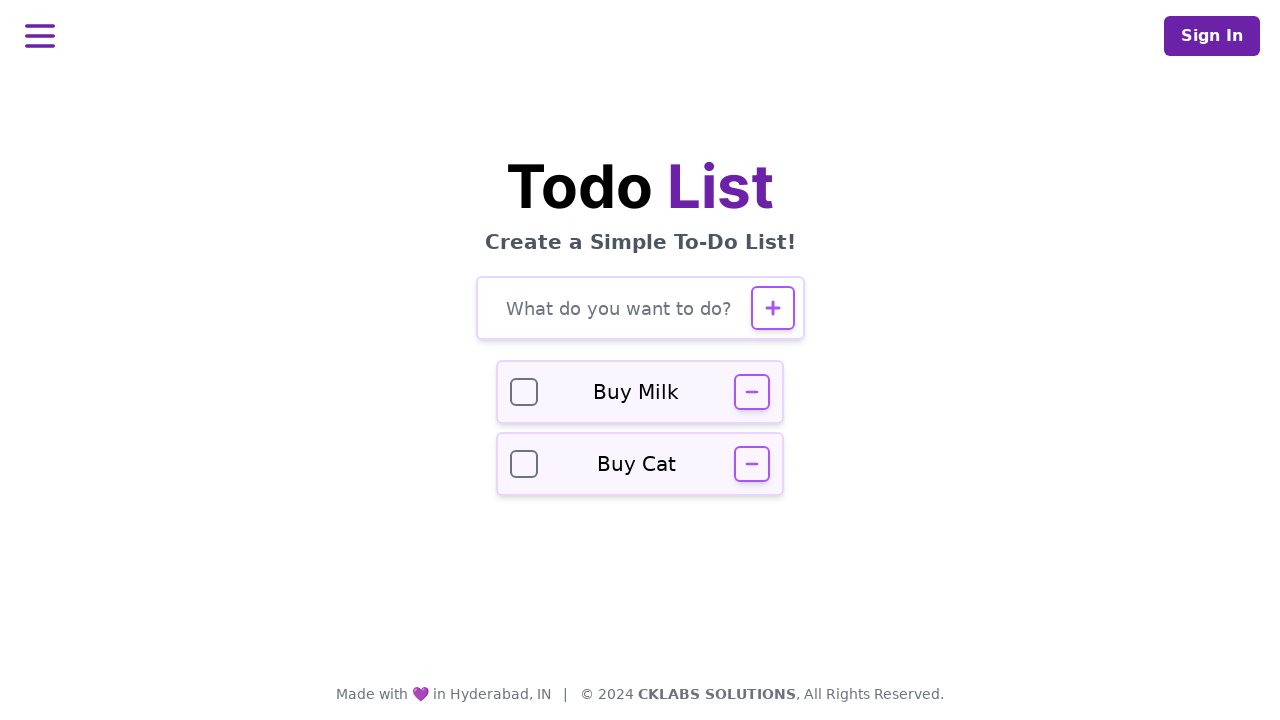

Verified page title is 'Selenium: To-Do List'
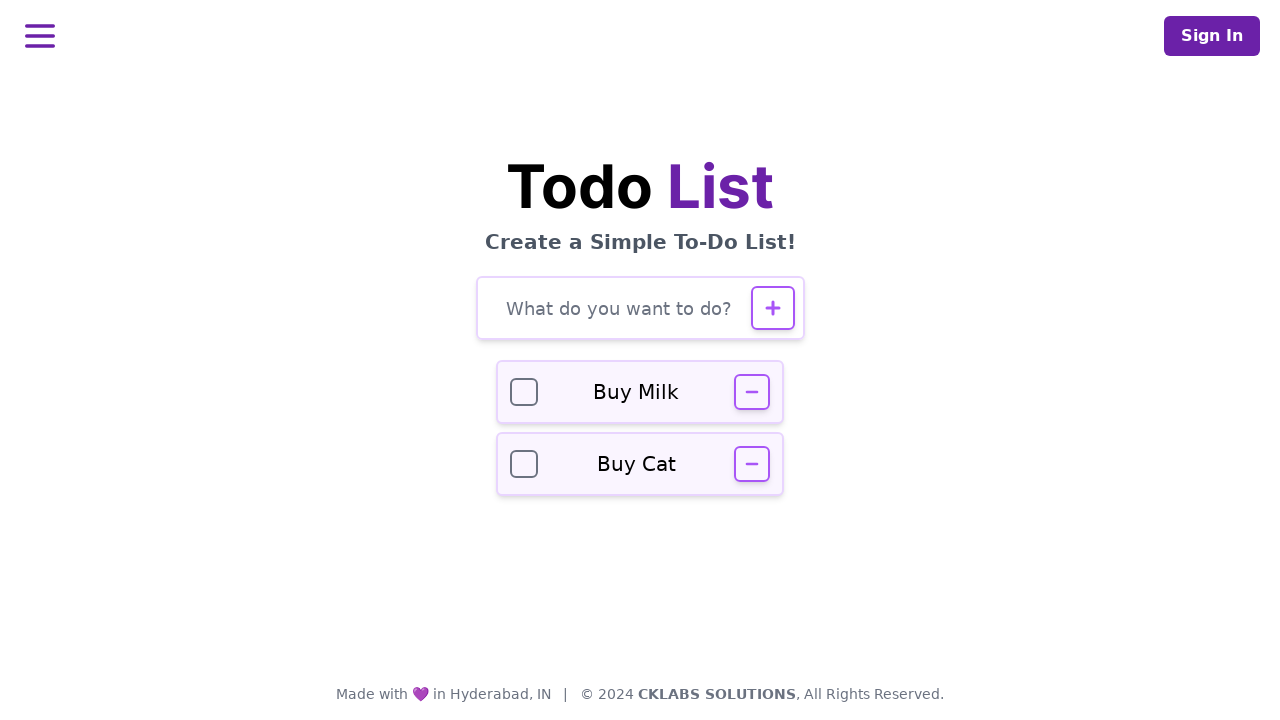

Filled task input field with 'Buy groceries' on #todo-input
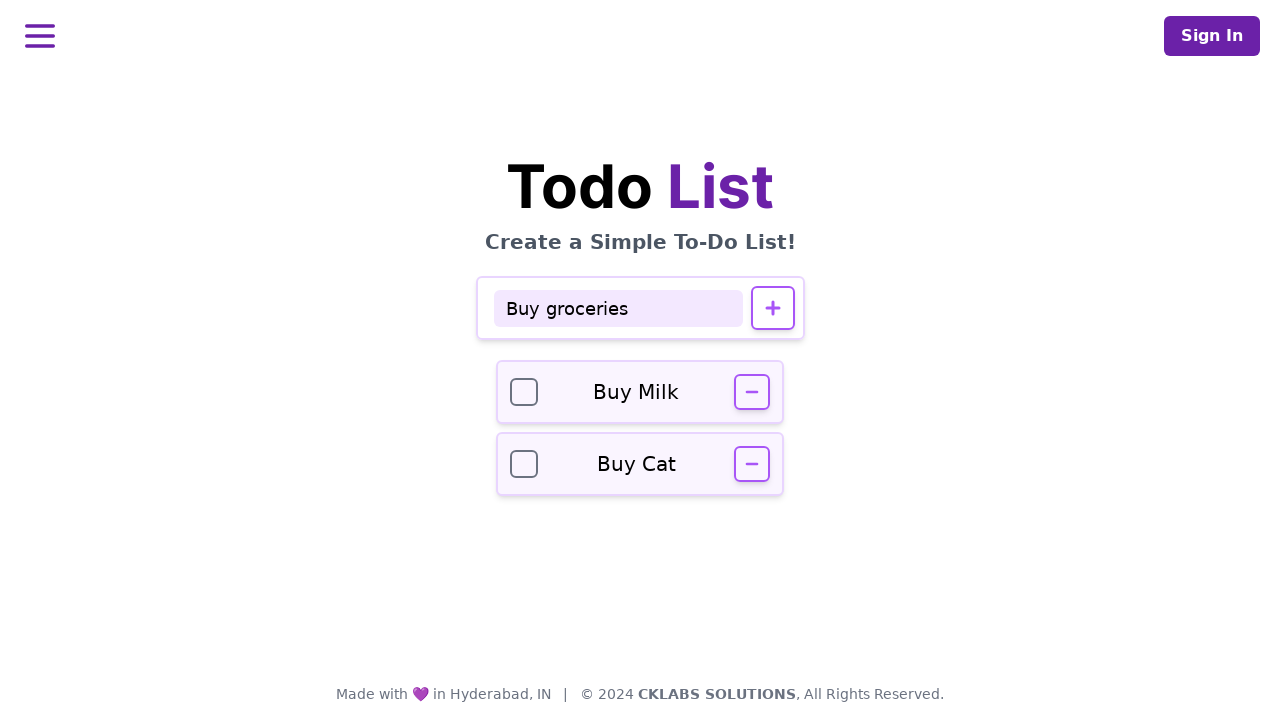

Clicked add button to add task 'Buy groceries' at (772, 308) on #todo-add
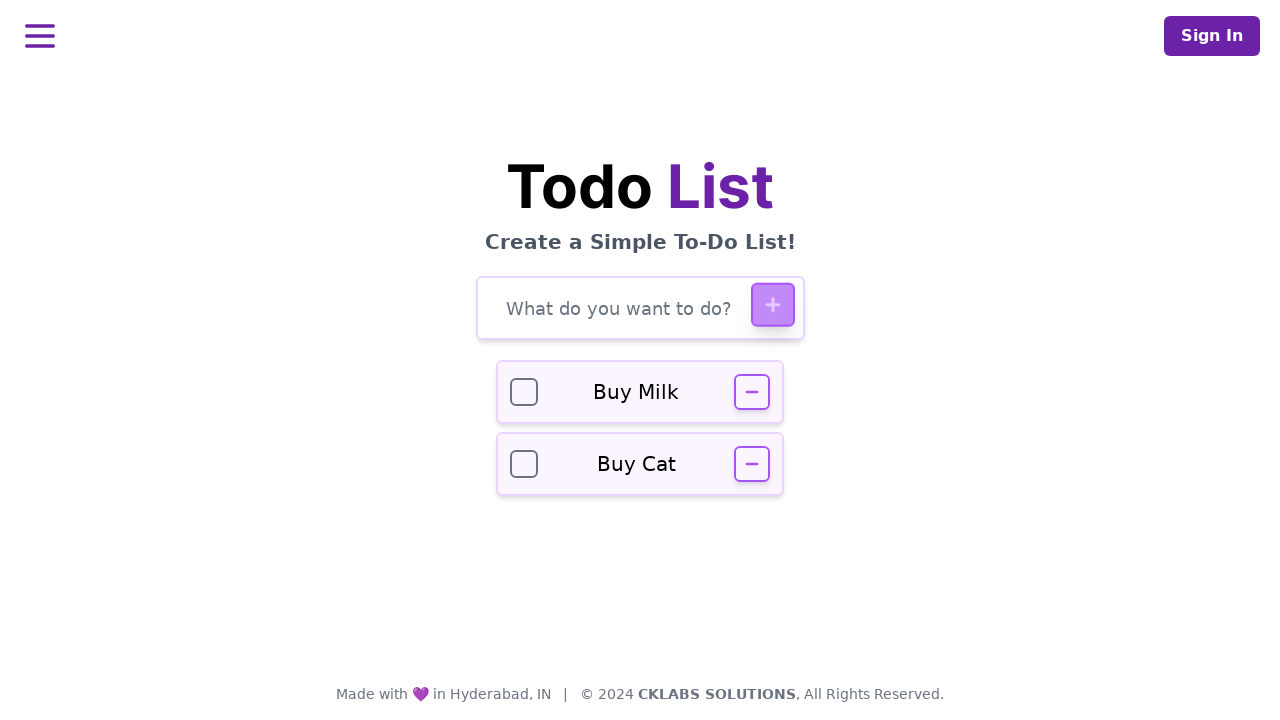

Waited 500ms for task to be added to the list
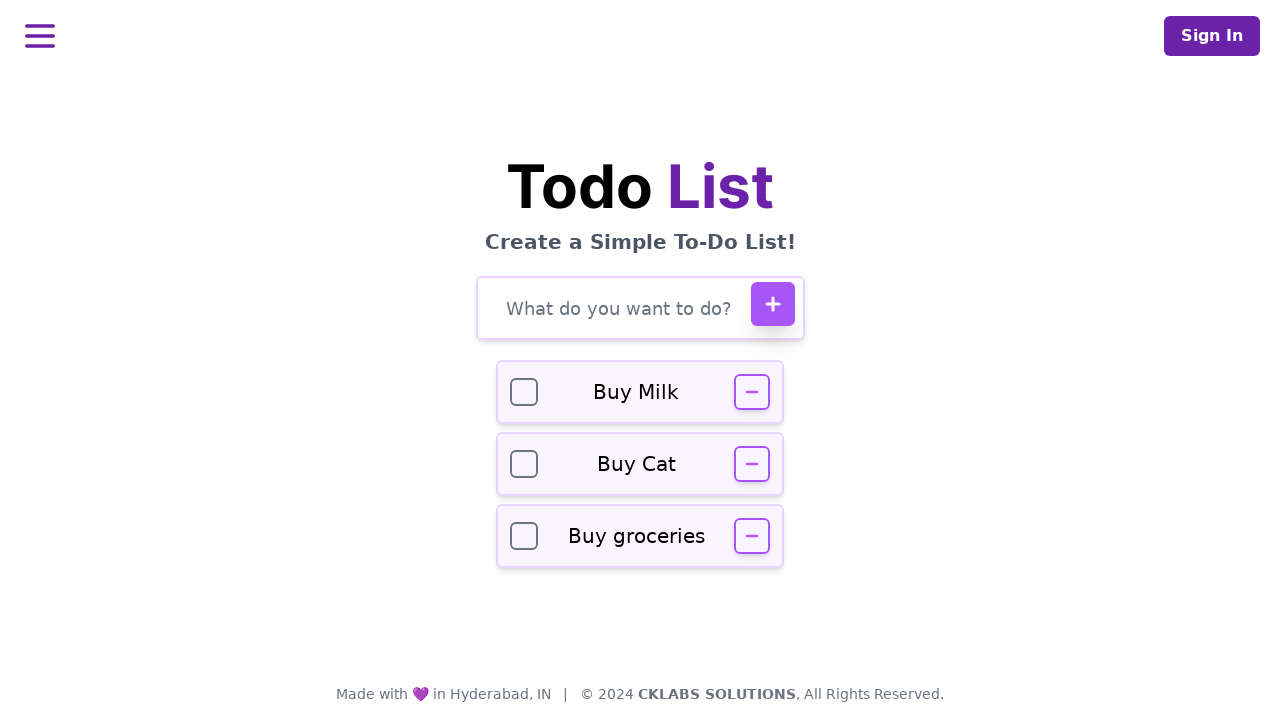

Filled task input field with 'Complete homework' on #todo-input
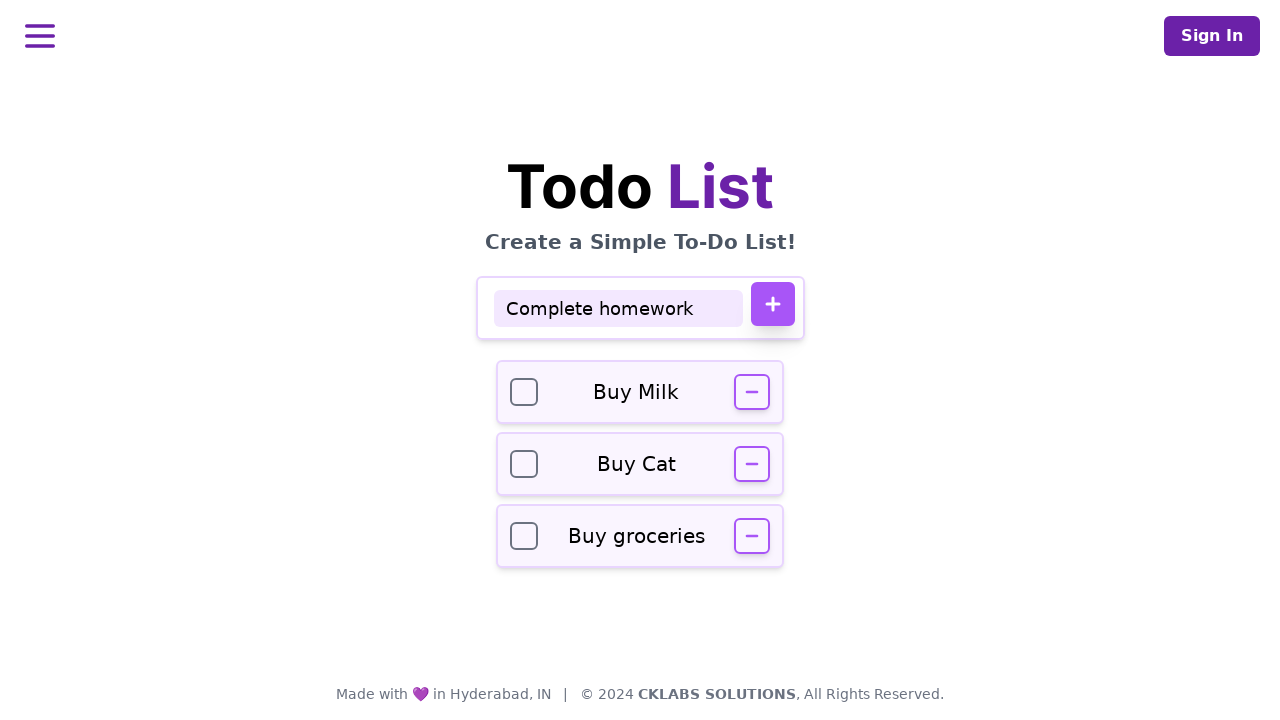

Clicked add button to add task 'Complete homework' at (772, 304) on #todo-add
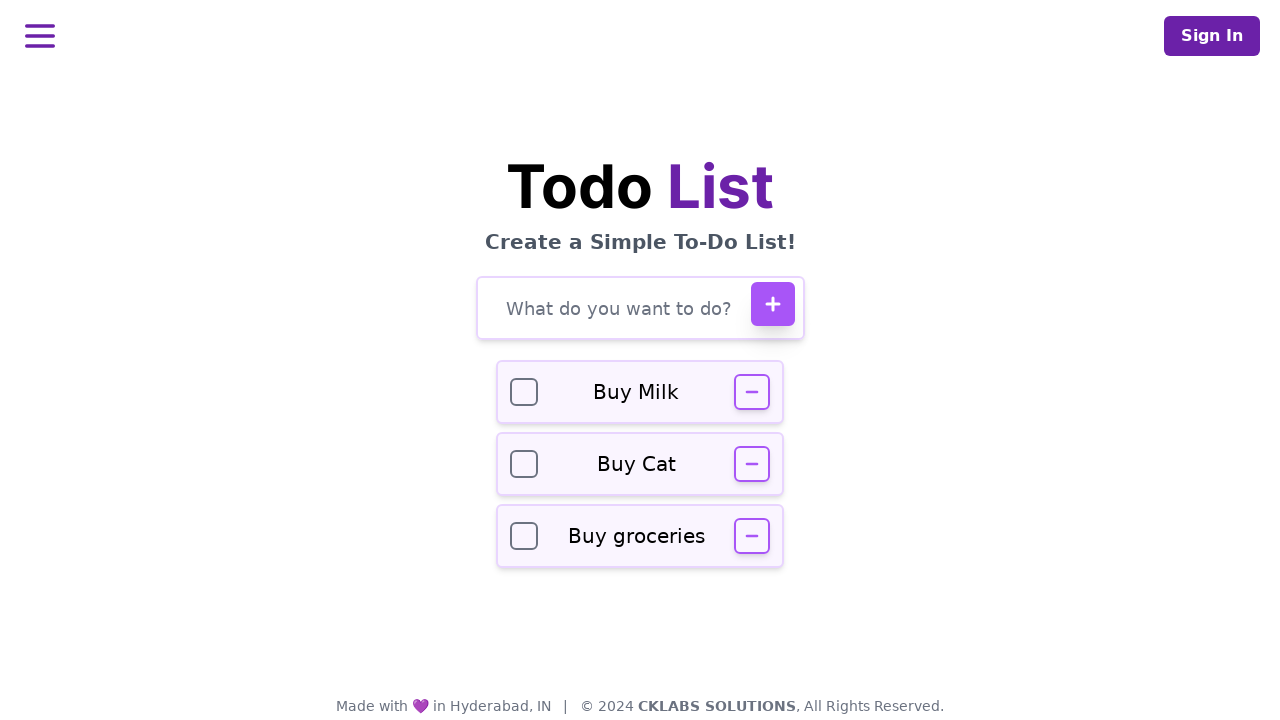

Waited 500ms for task to be added to the list
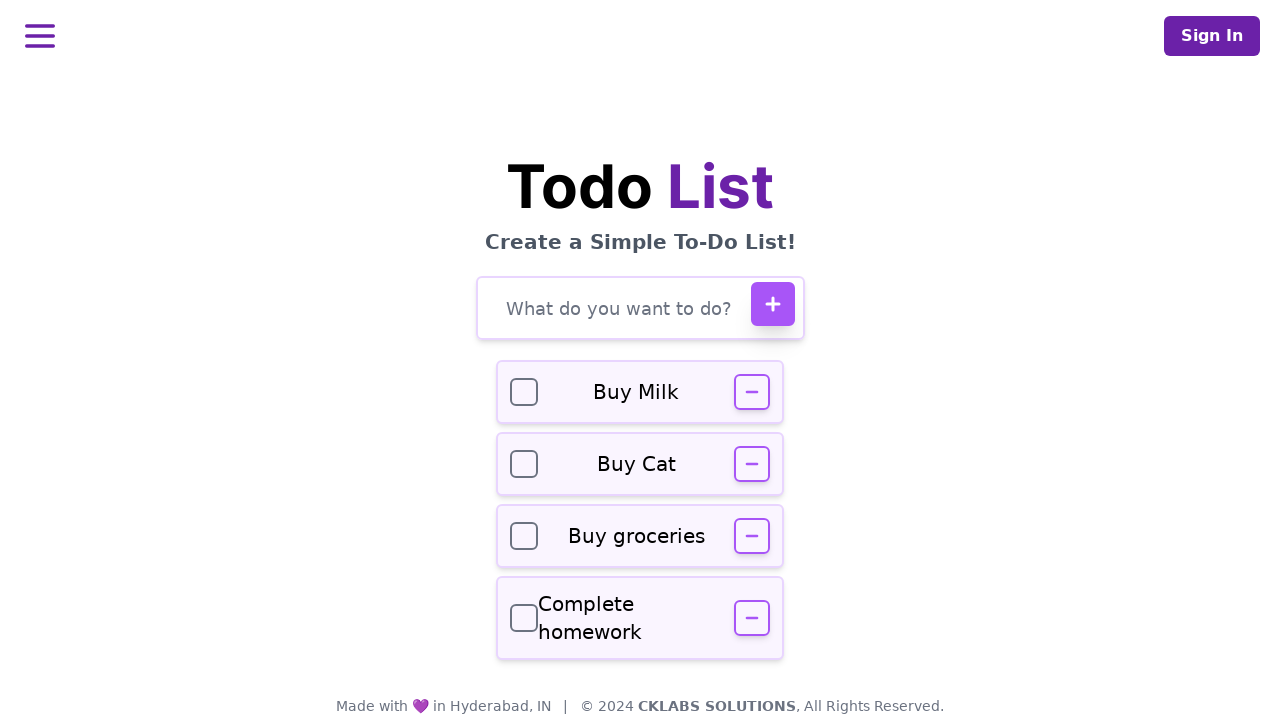

Filled task input field with 'Call dentist' on #todo-input
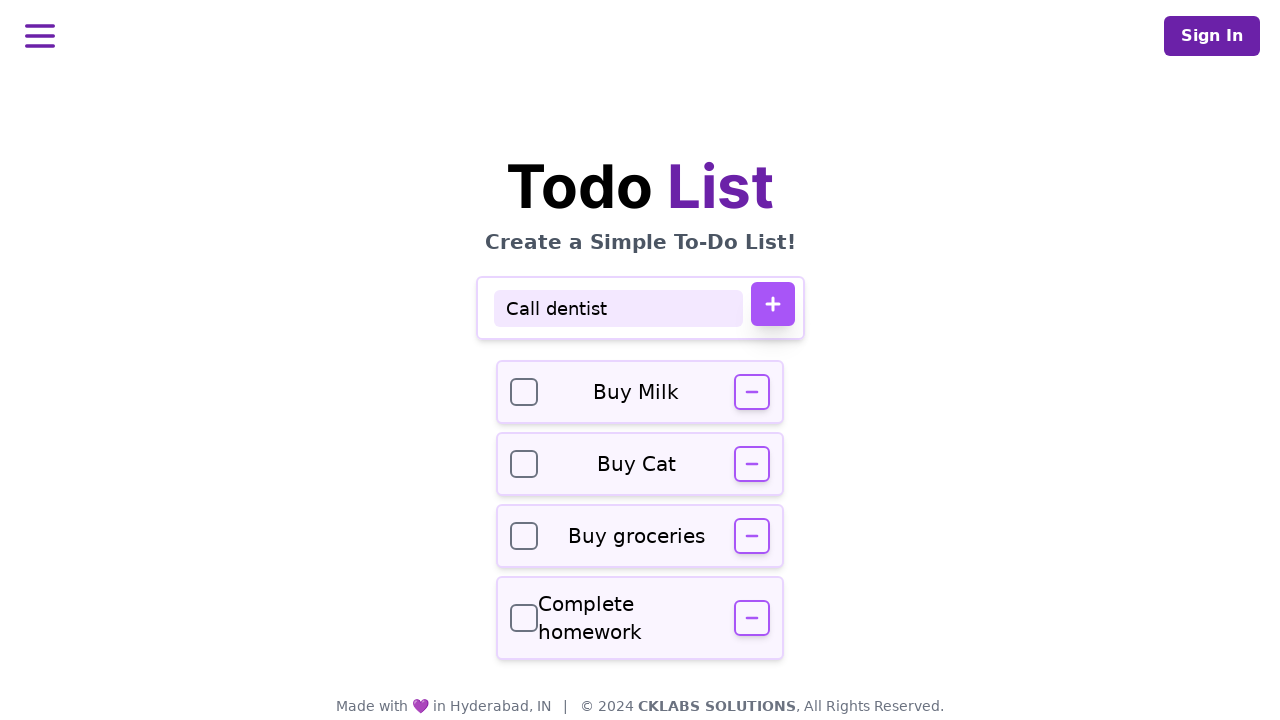

Clicked add button to add task 'Call dentist' at (772, 304) on #todo-add
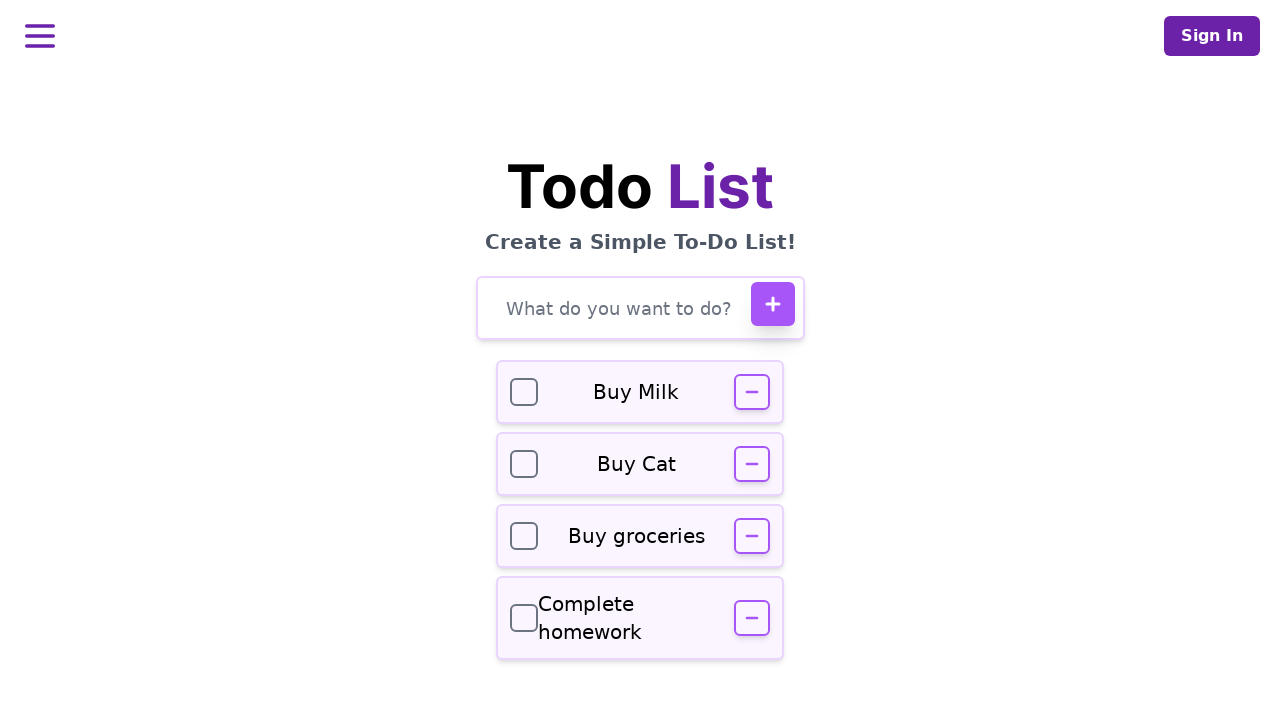

Waited 500ms for task to be added to the list
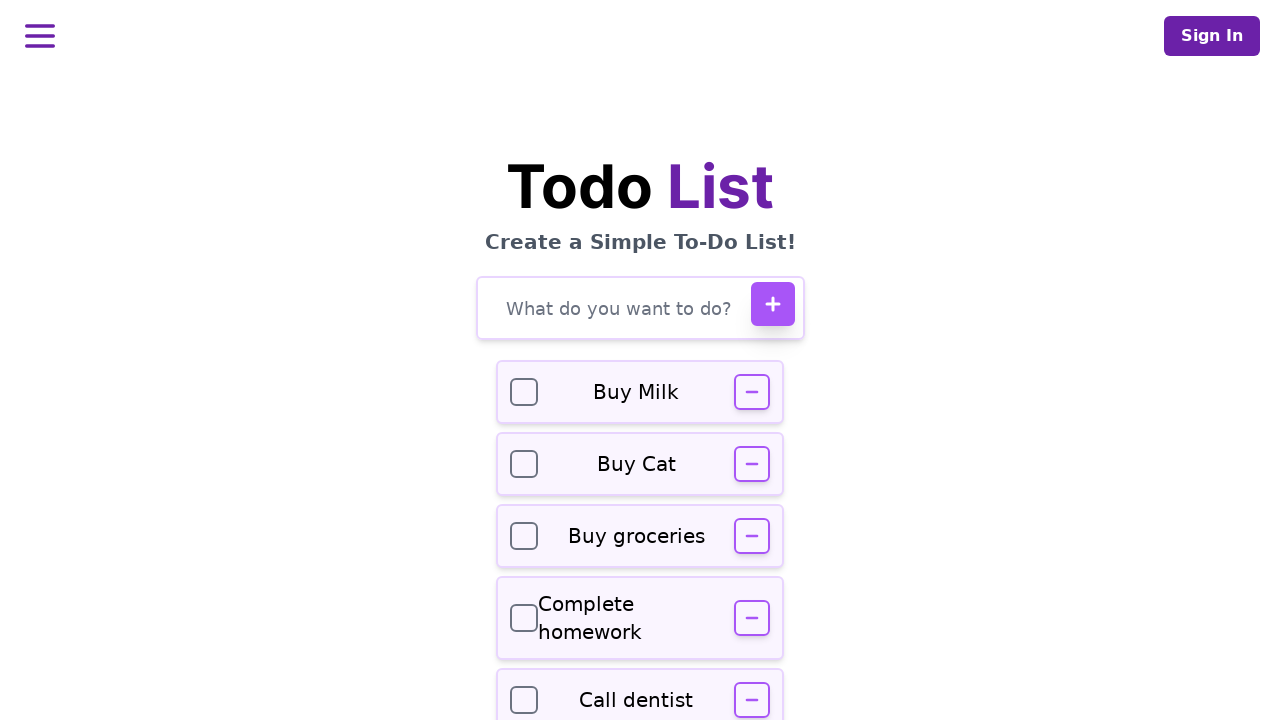

Verified task input field is visible in the to-do list
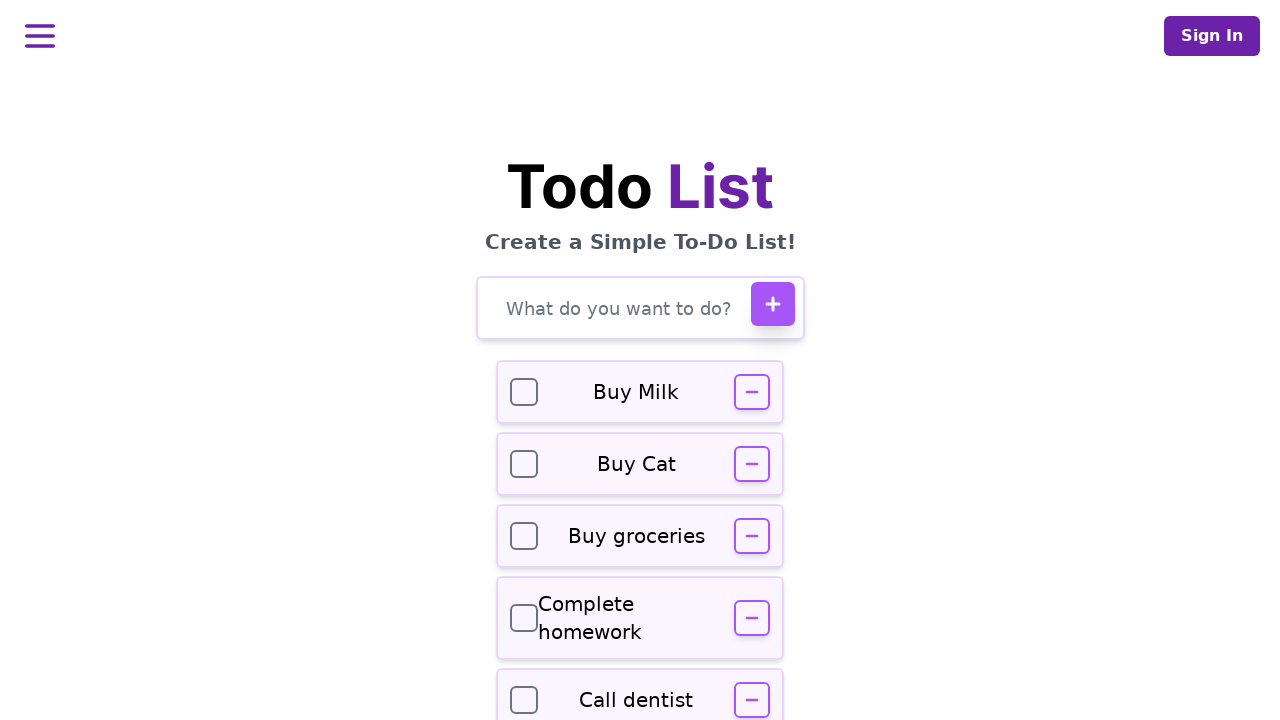

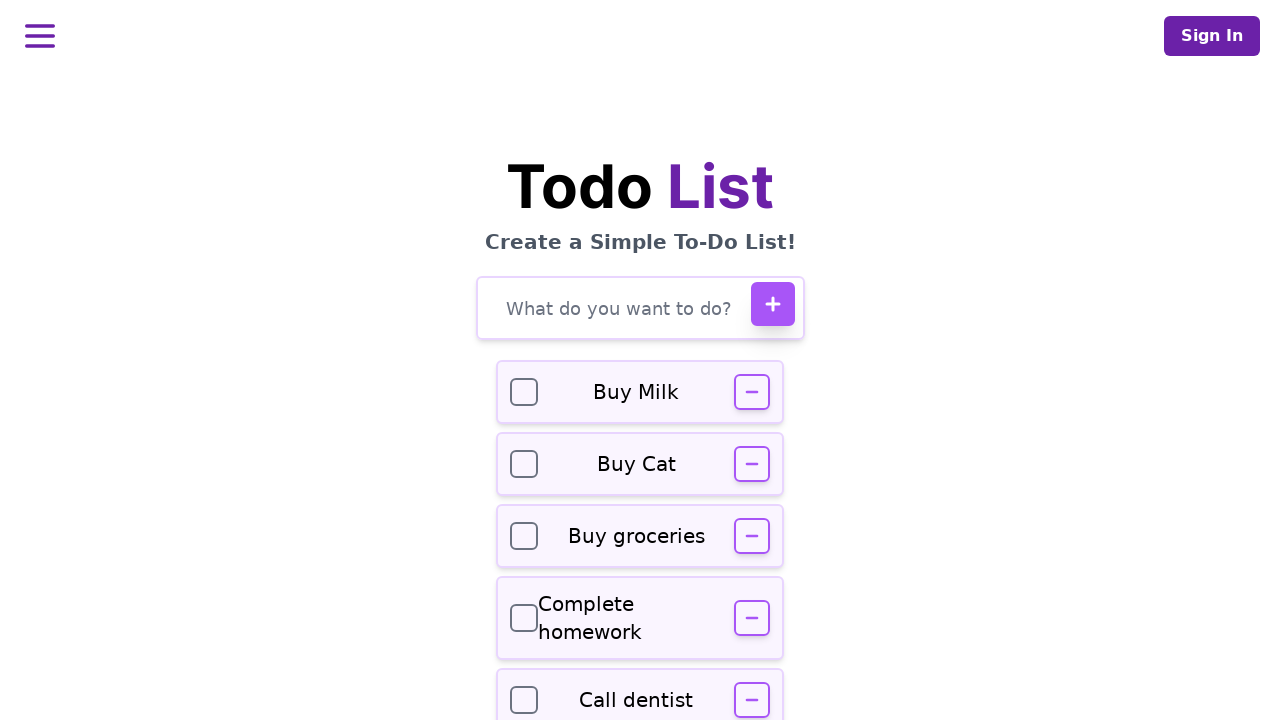